Tests dynamic loading by clicking start button and verifying text appears without explicit wait

Starting URL: http://the-internet.herokuapp.com/dynamic_loading/2

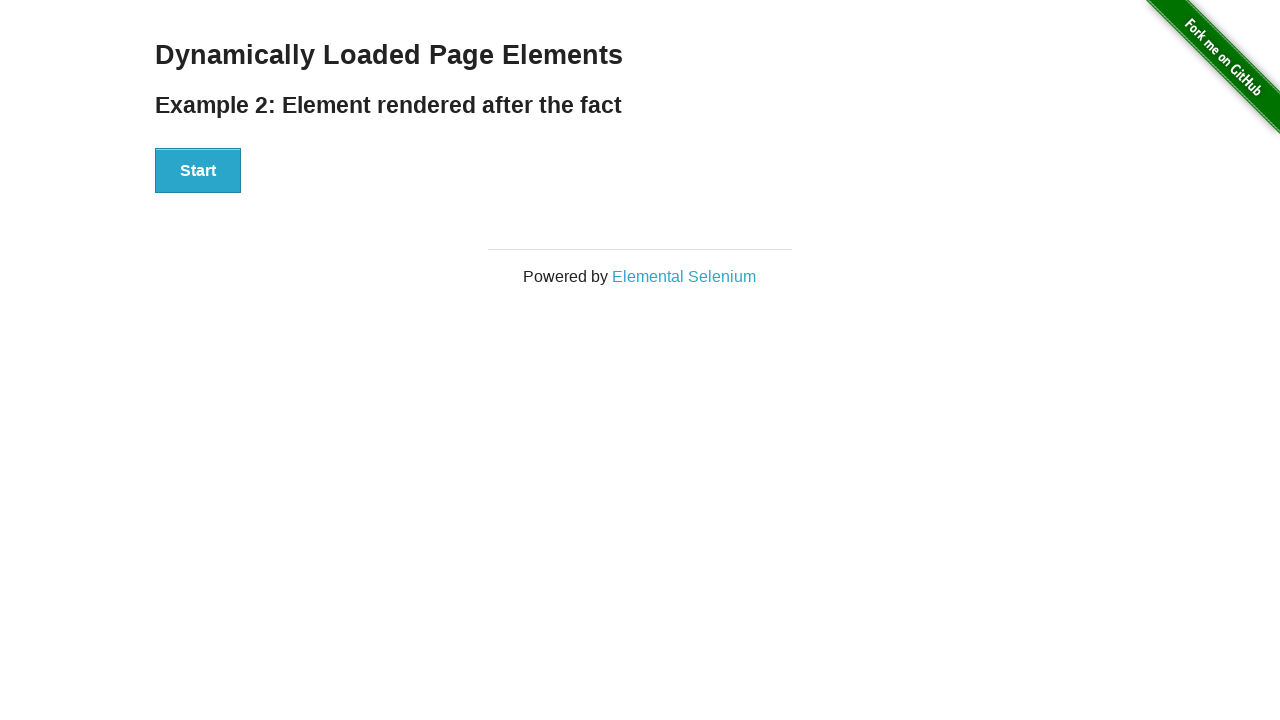

Clicked start button to trigger dynamic loading at (198, 171) on #start button
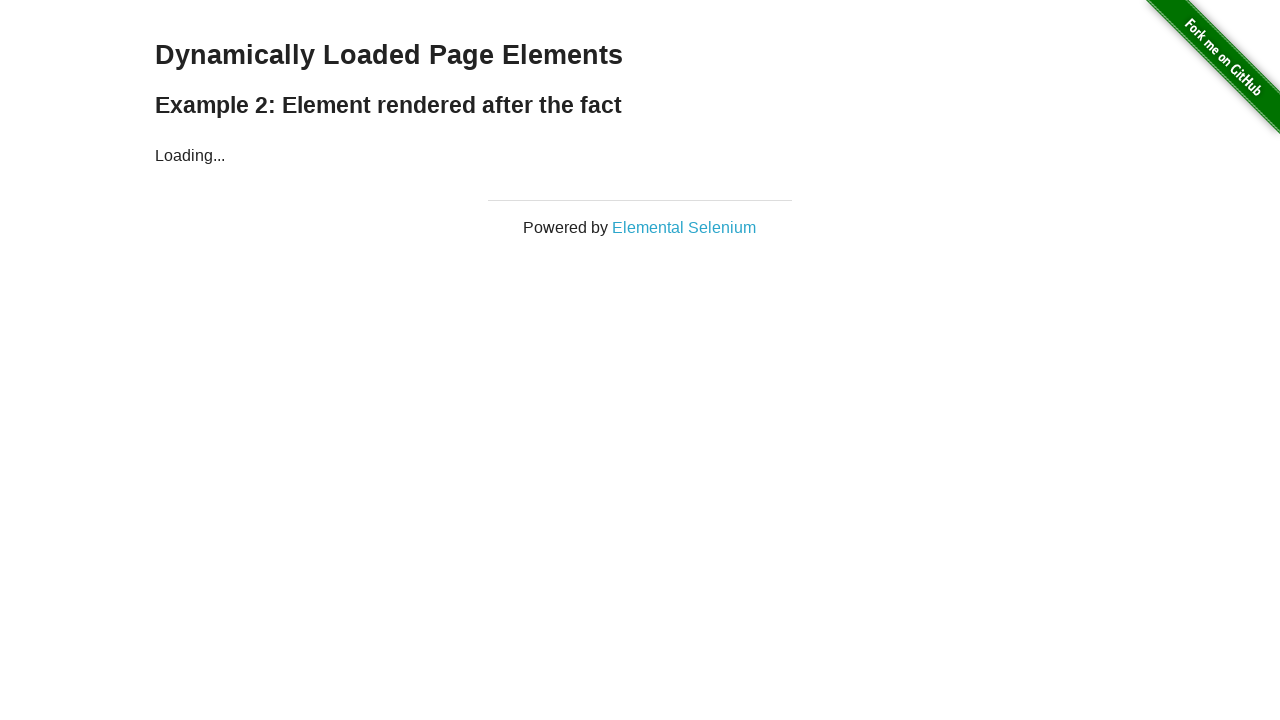

Located finish element containing dynamically loaded text
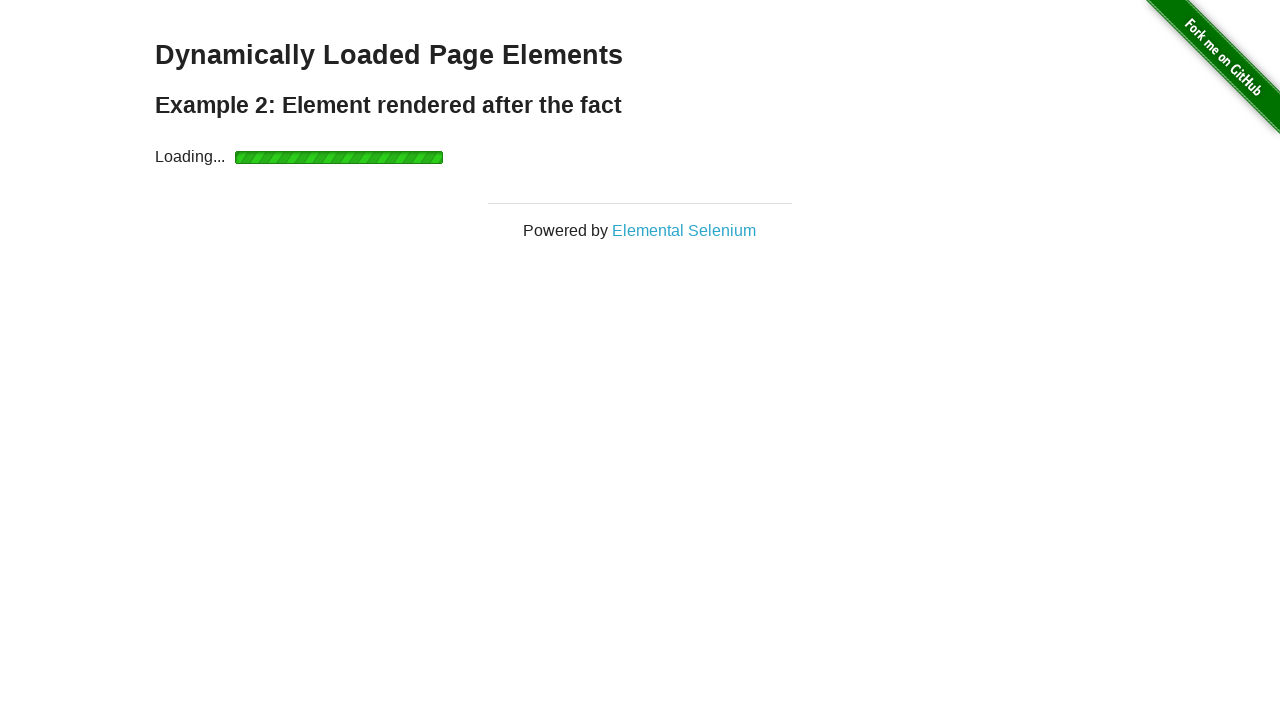

Verified that dynamically loaded text 'Hello World!' appeared without explicit wait
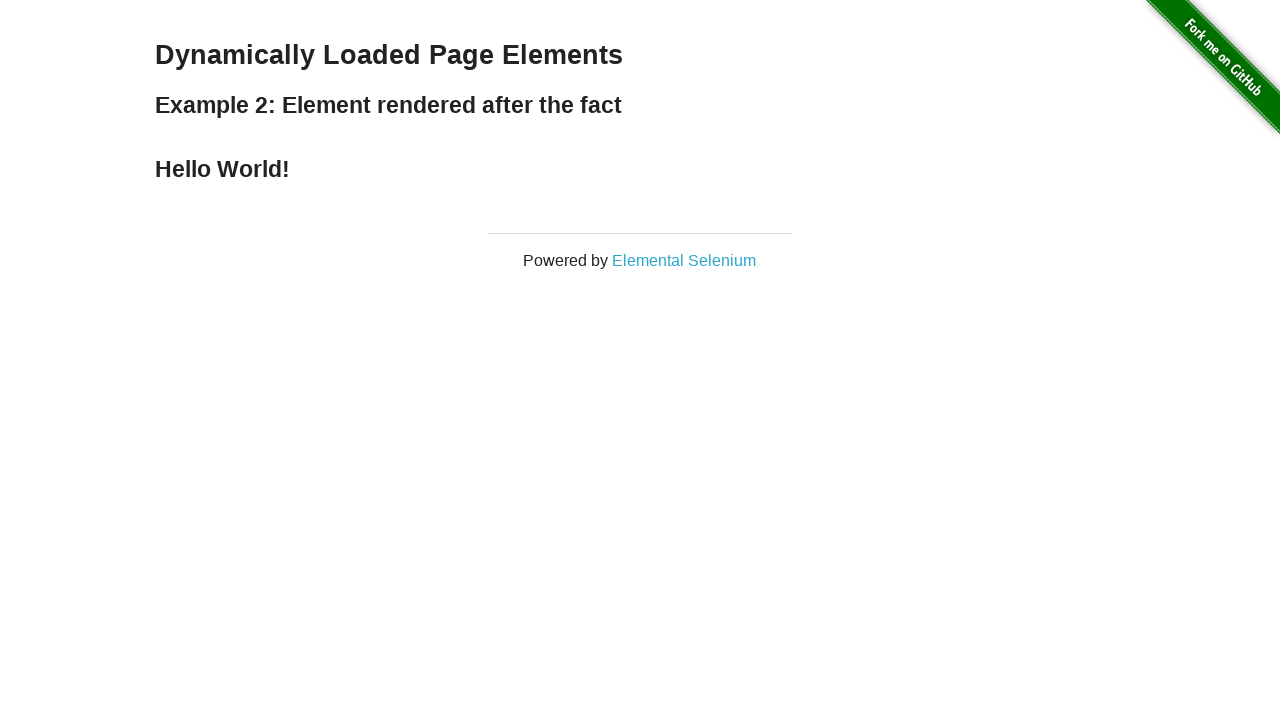

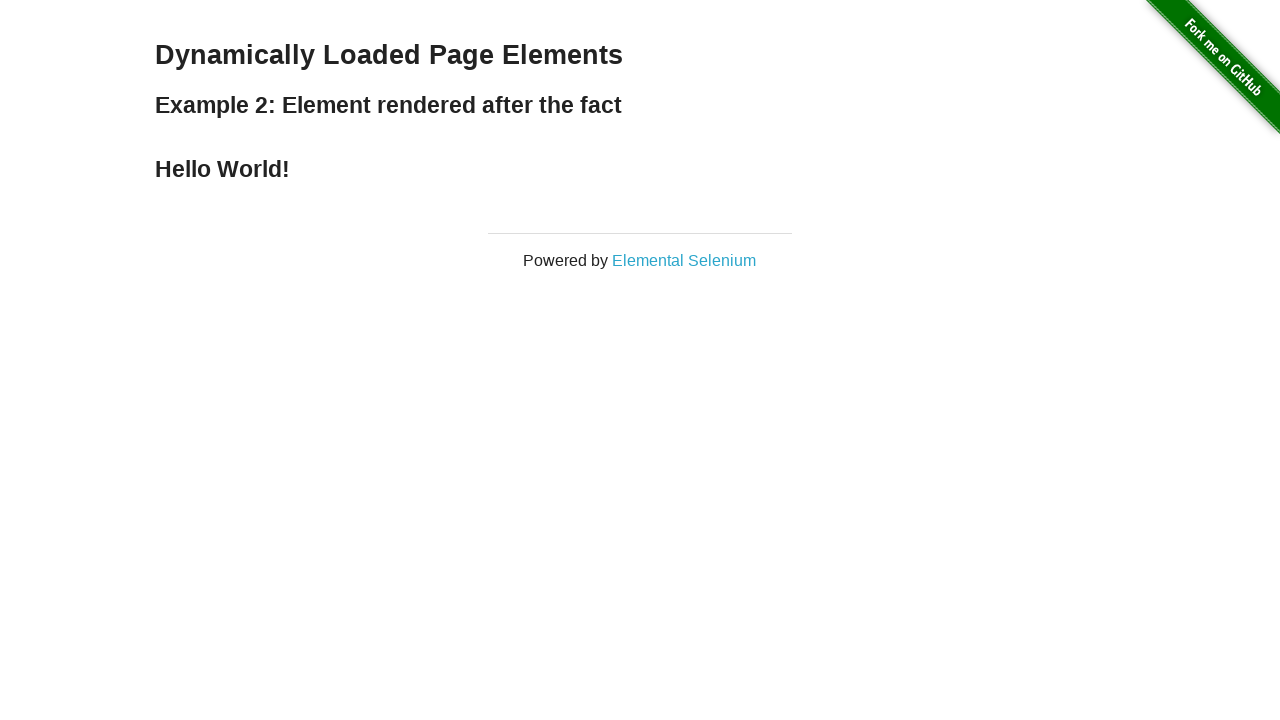